Tests that the text input field is cleared after adding a todo item

Starting URL: https://demo.playwright.dev/todomvc

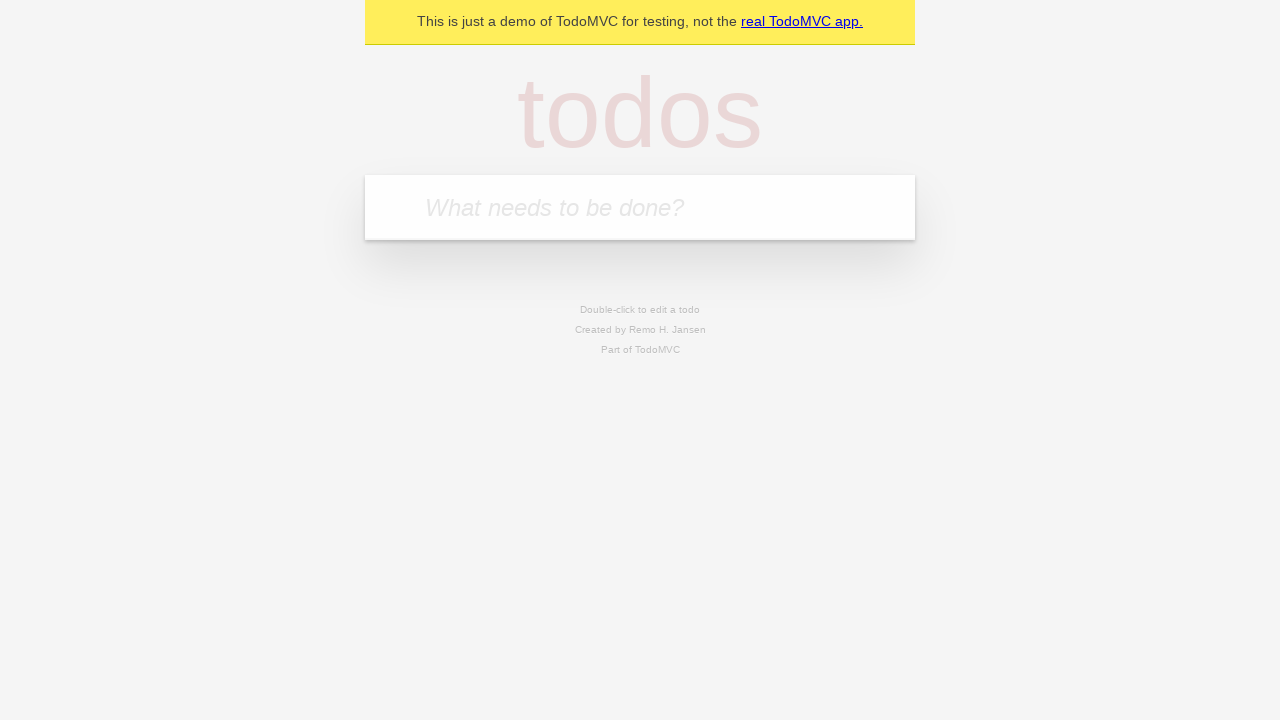

Located the todo input field
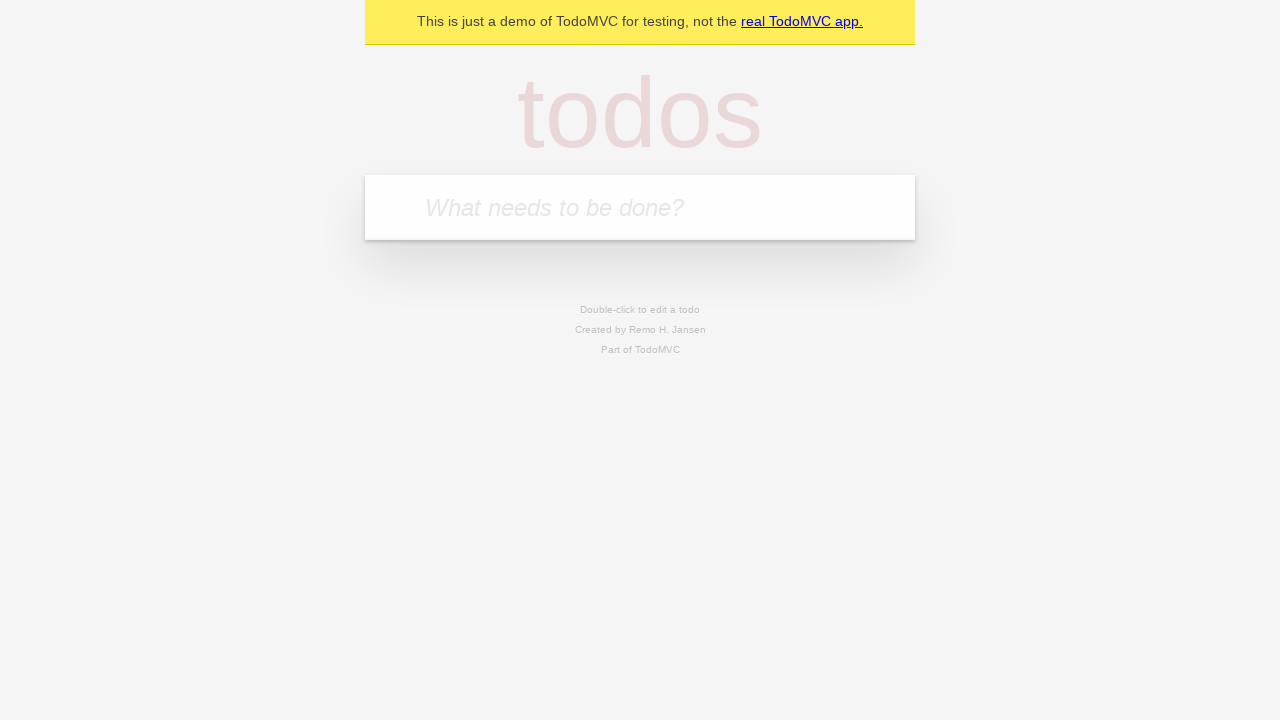

Filled todo input field with 'buy some cheese' on internal:attr=[placeholder="What needs to be done?"i]
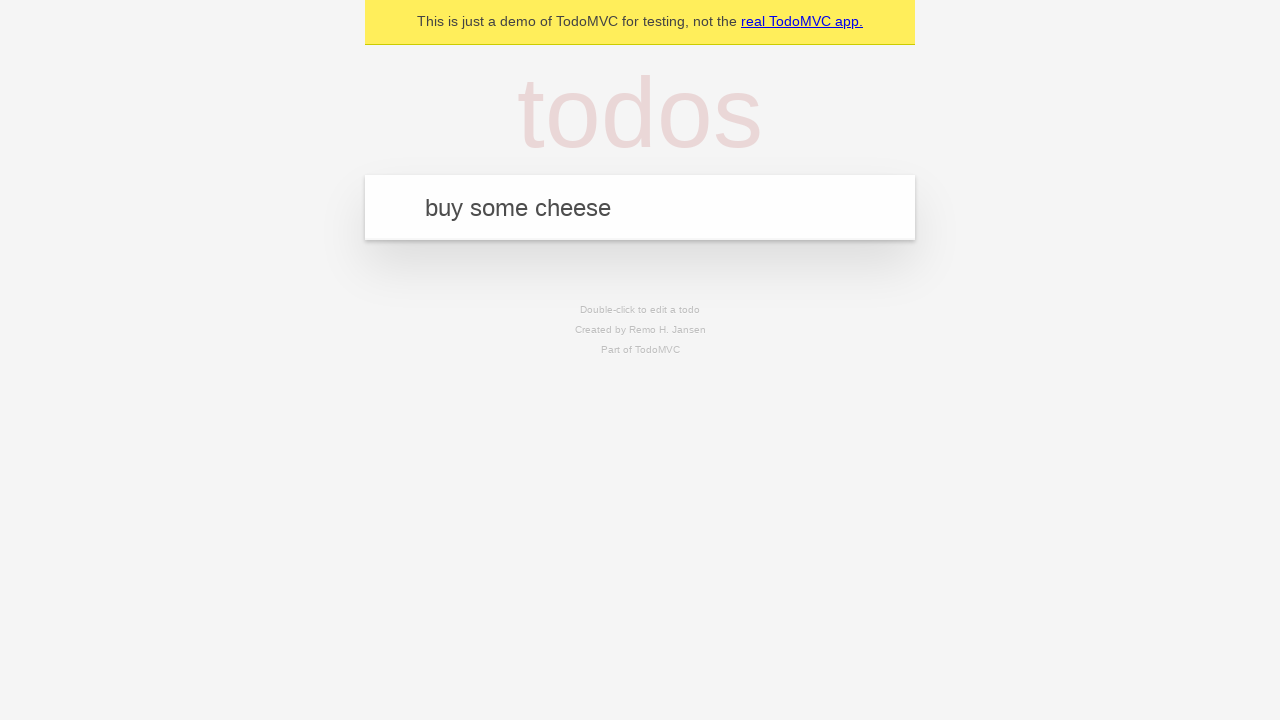

Pressed Enter to submit the todo item on internal:attr=[placeholder="What needs to be done?"i]
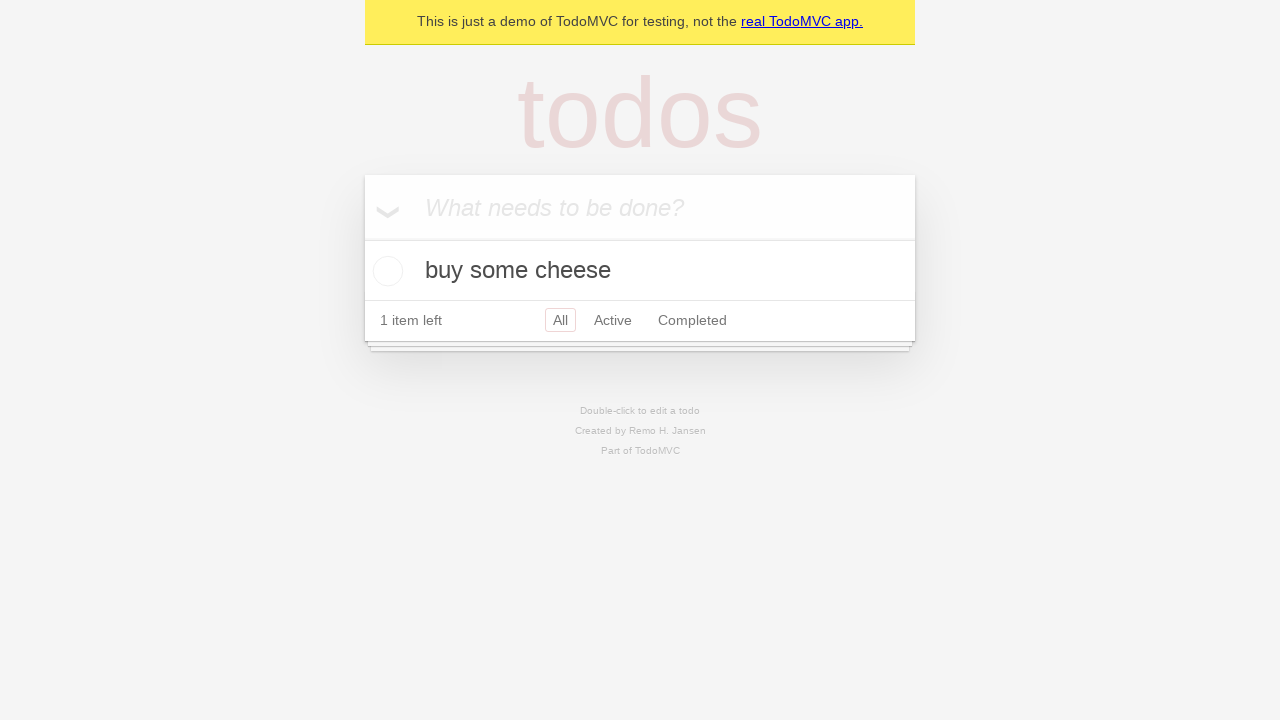

Todo item was added and title element appeared
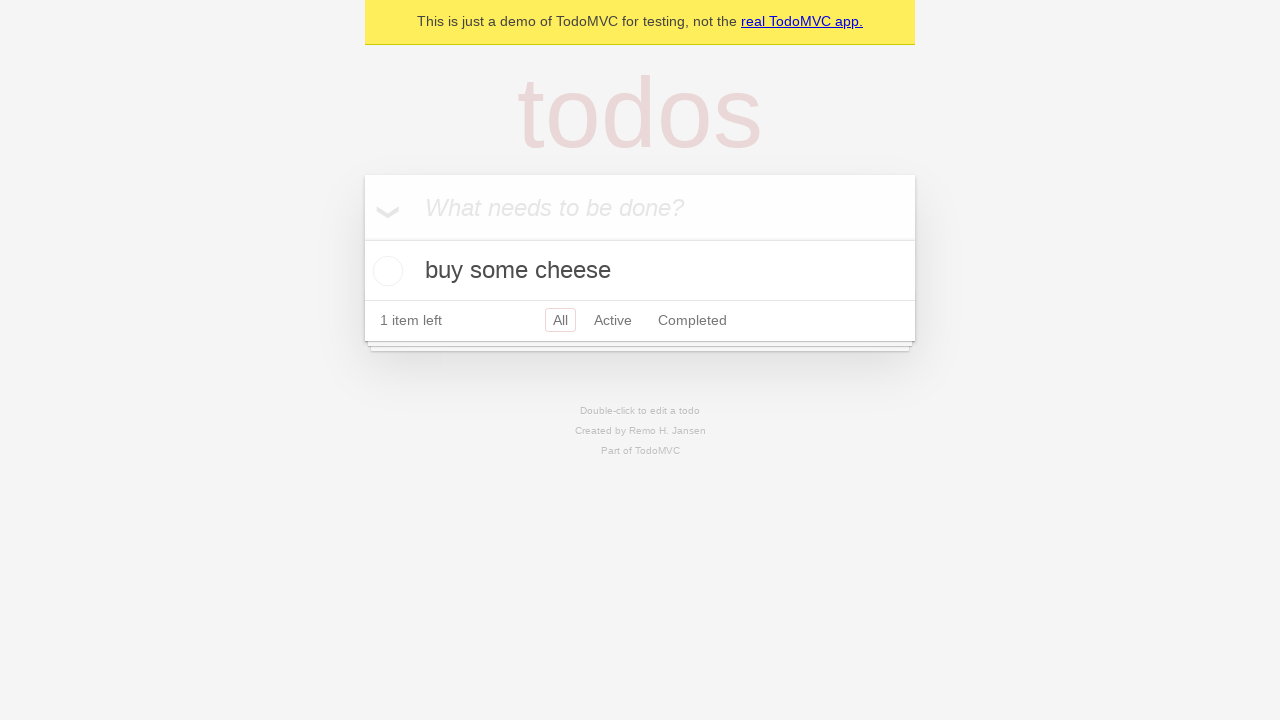

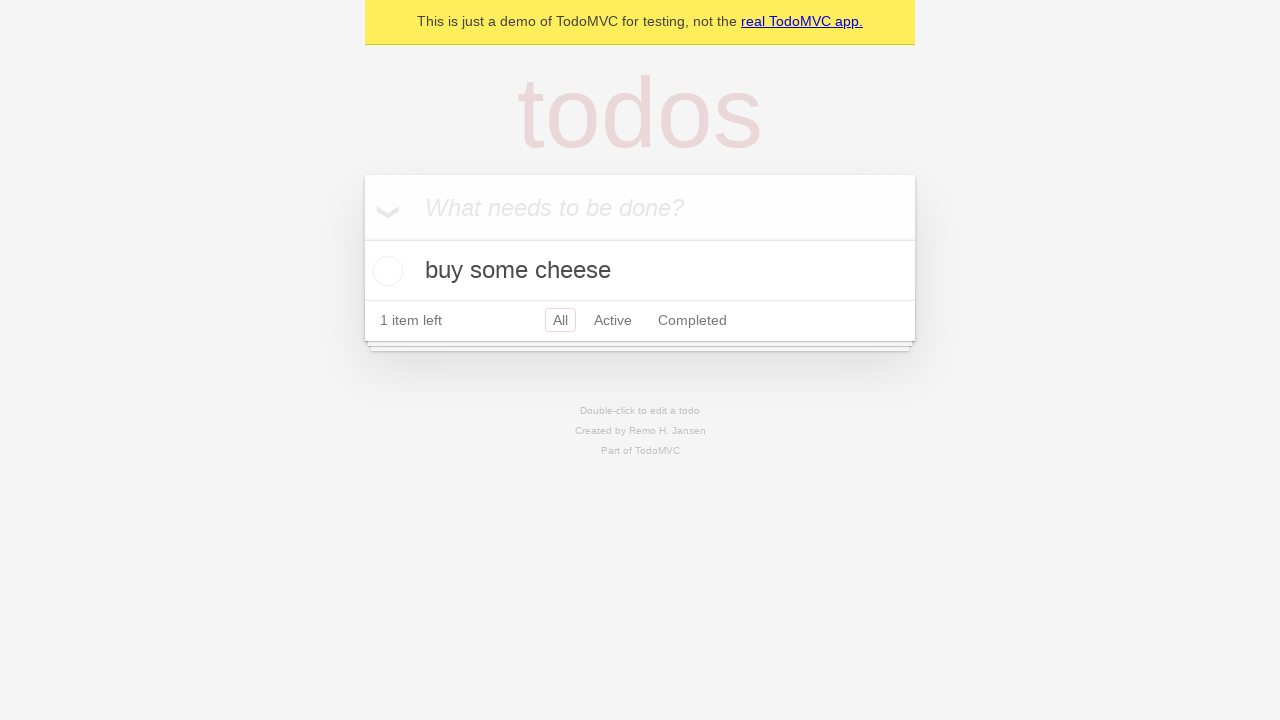